Attempts to deselect an option by value from a dropdown (expected to fail on non-multiselect).

Starting URL: https://the-internet.herokuapp.com/

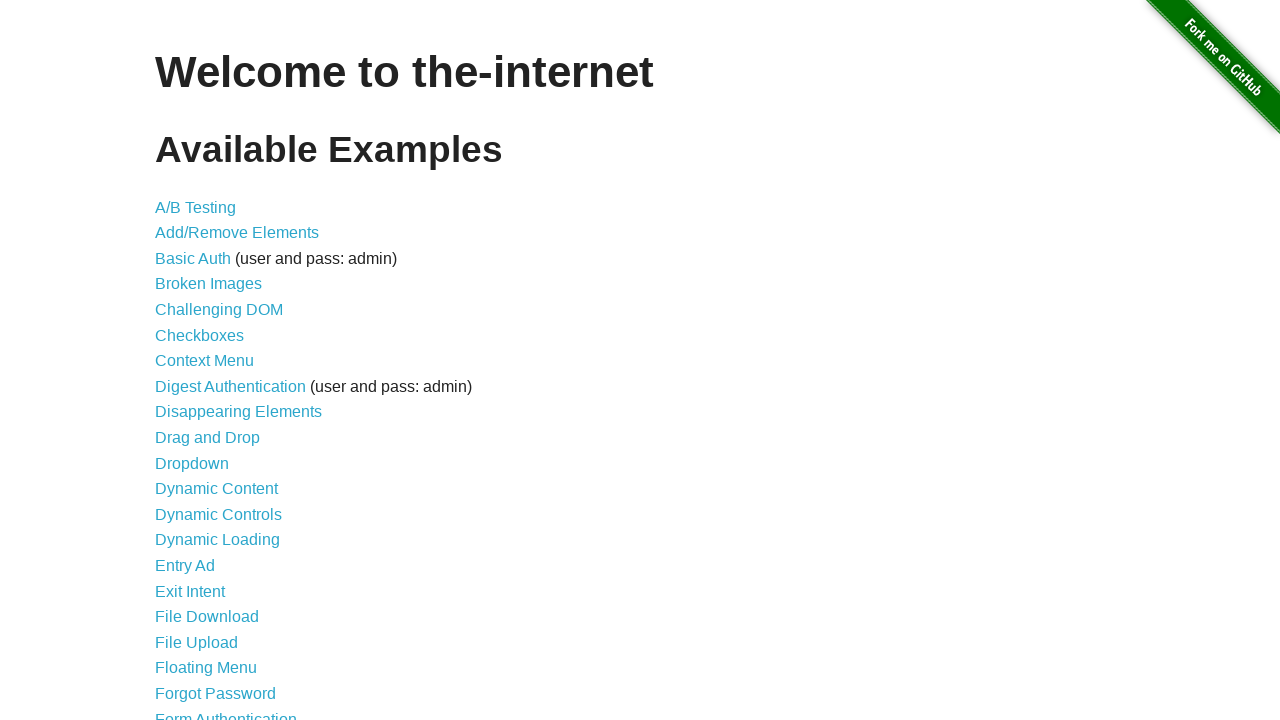

Clicked on dropdown link at (192, 463) on a[href='/dropdown']
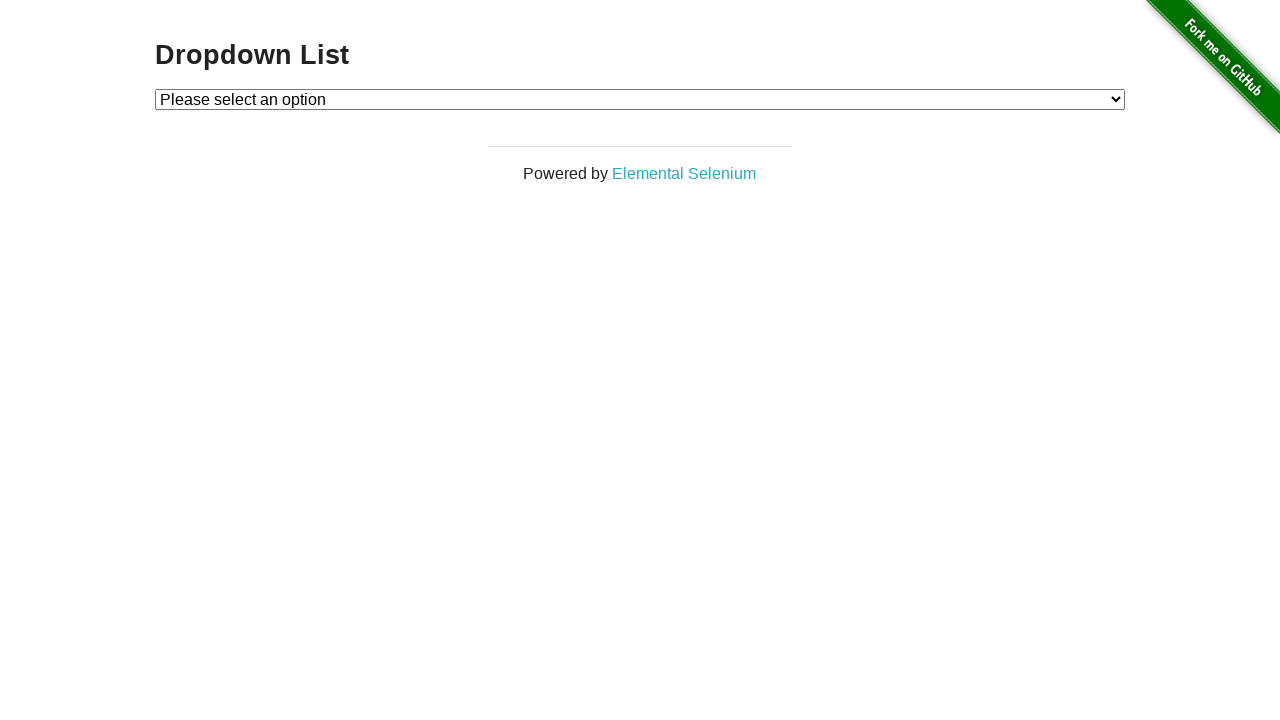

Dropdown element loaded
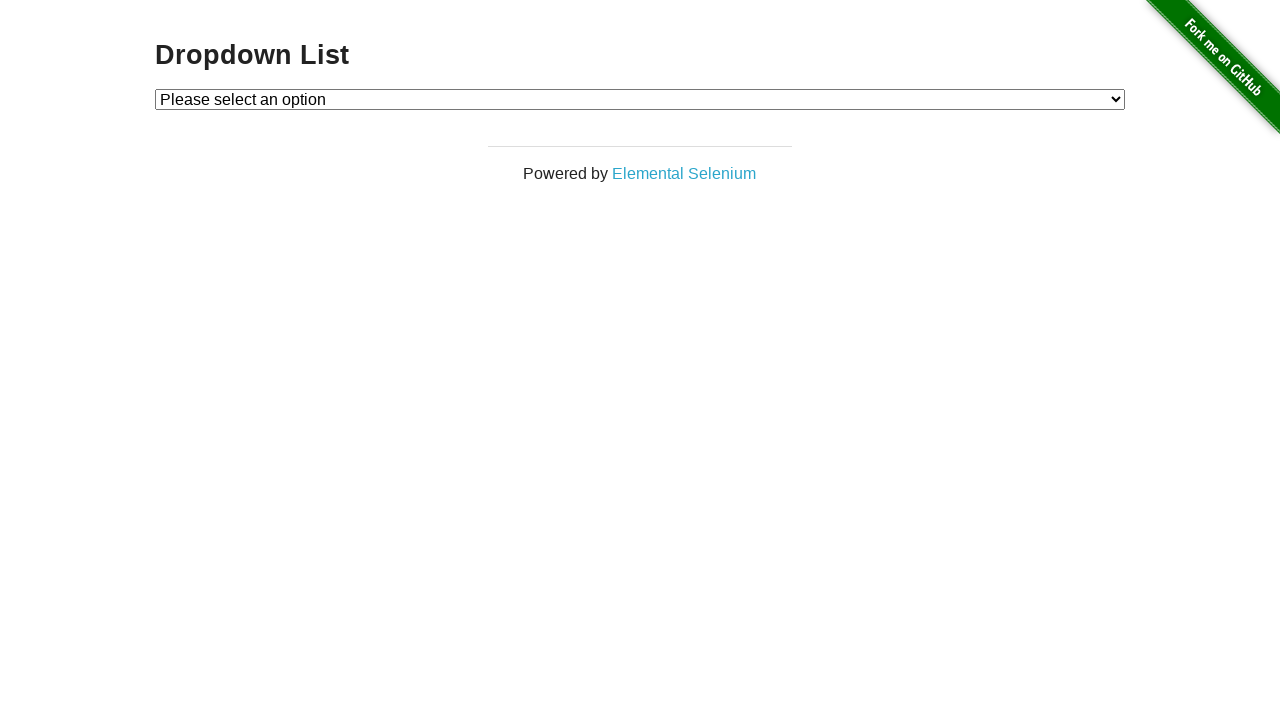

Selected 'Option 2' from dropdown by visible text on #dropdown
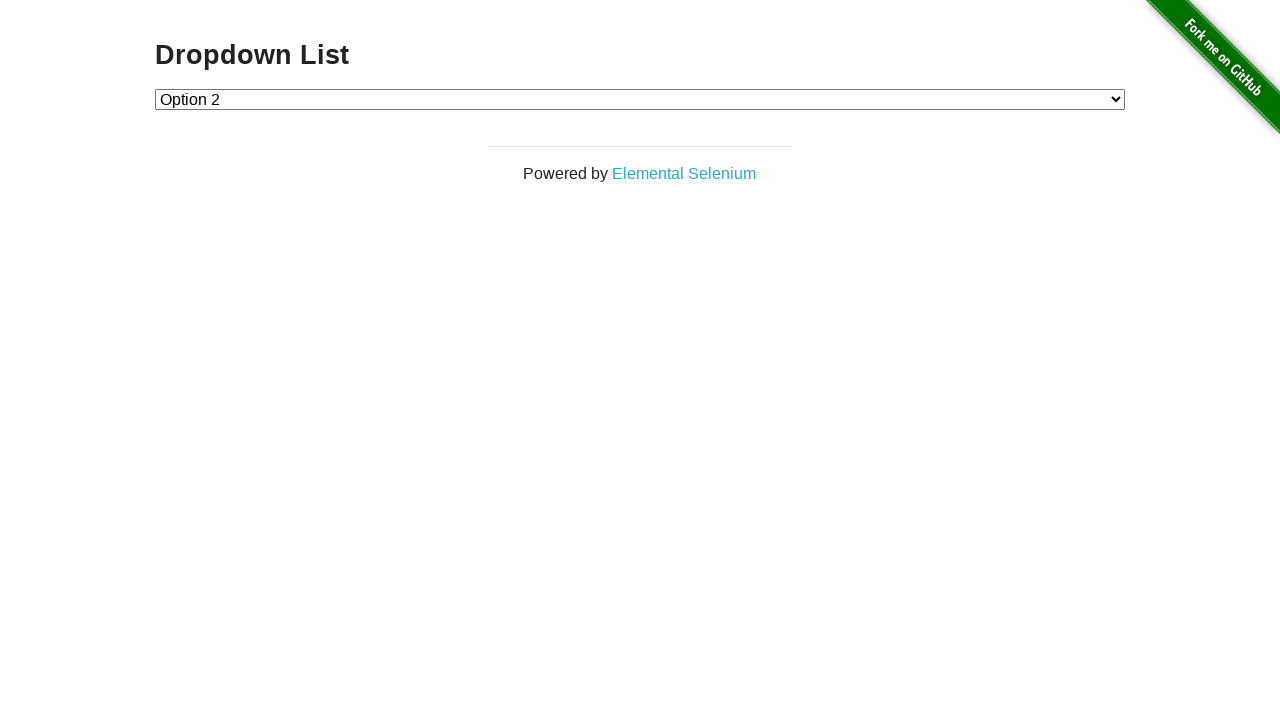

Attempted to deselect by value '1' (expected to fail on non-multiselect dropdown) on #dropdown
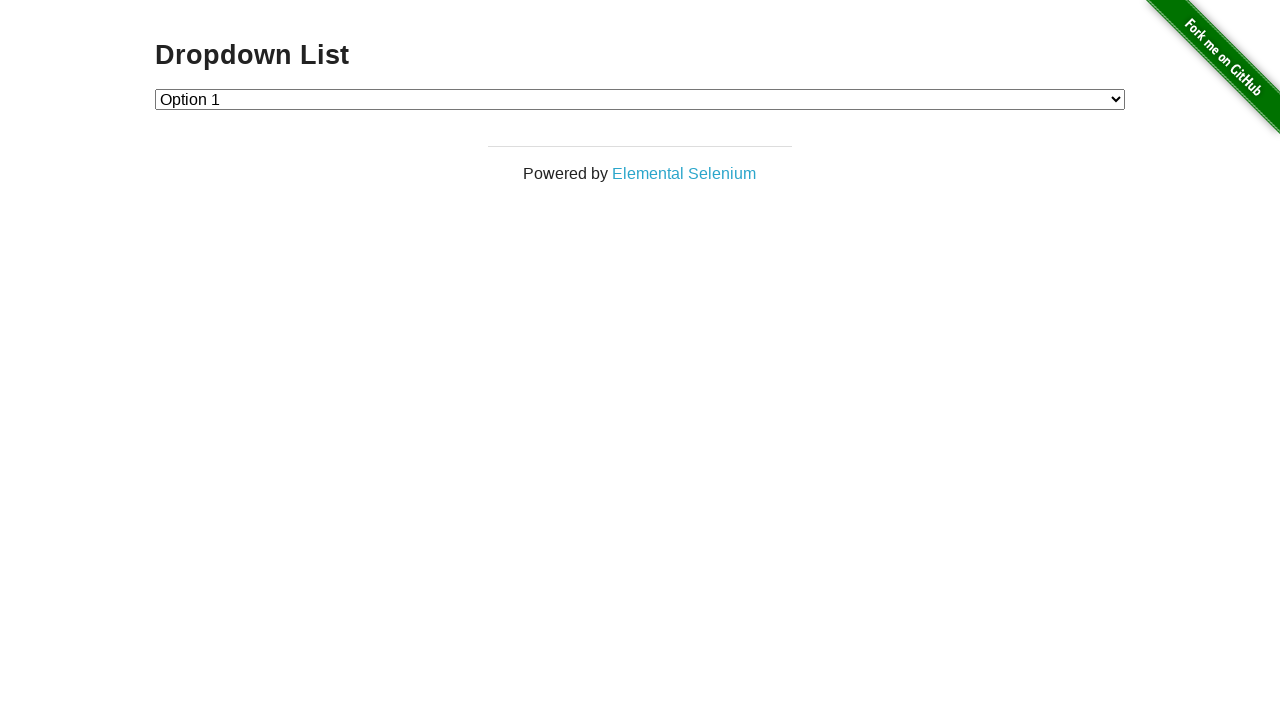

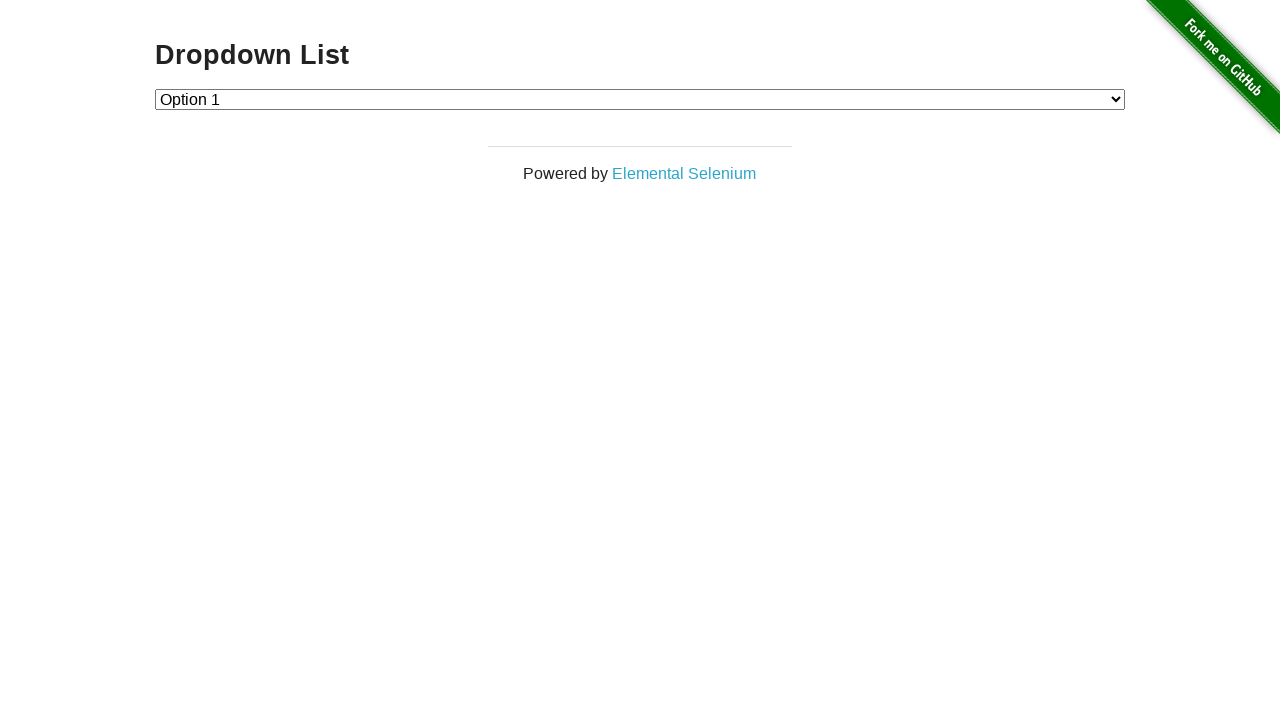